Navigates to DuckDuckGo and verifies the logo is displayed on the page

Starting URL: https://duckduckgo.com/

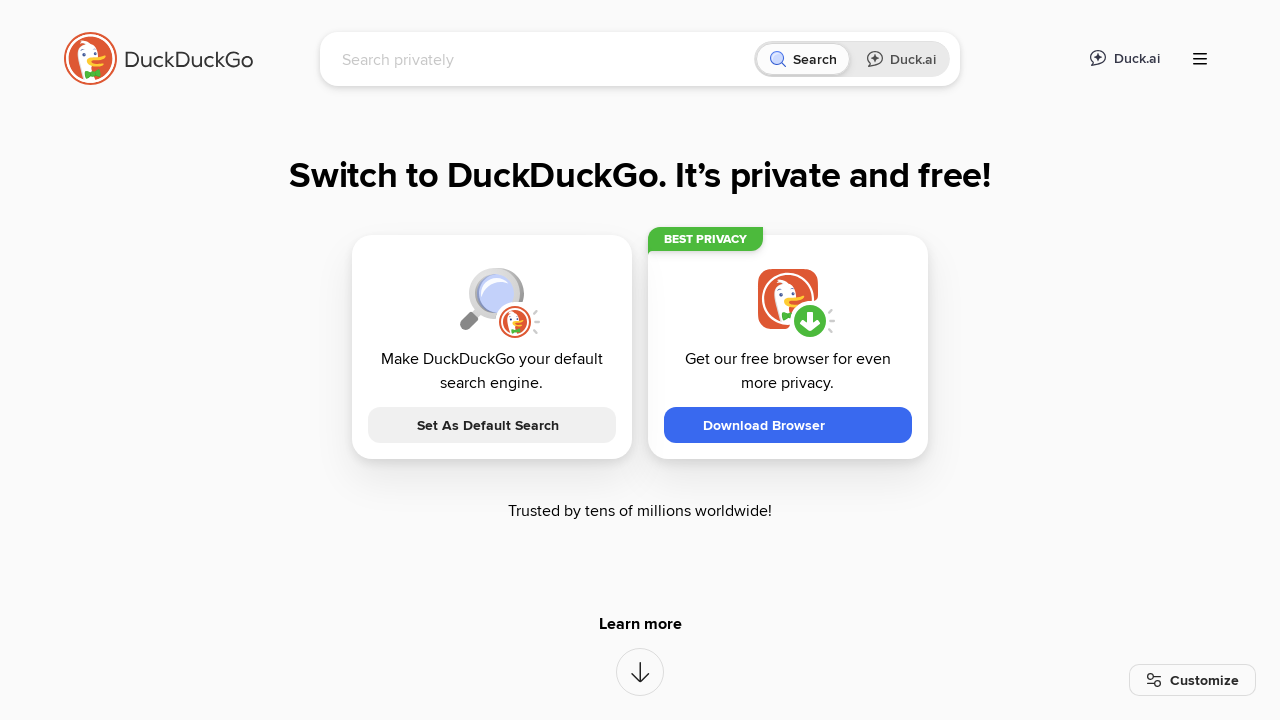

DuckDuckGo logo is visible on the page
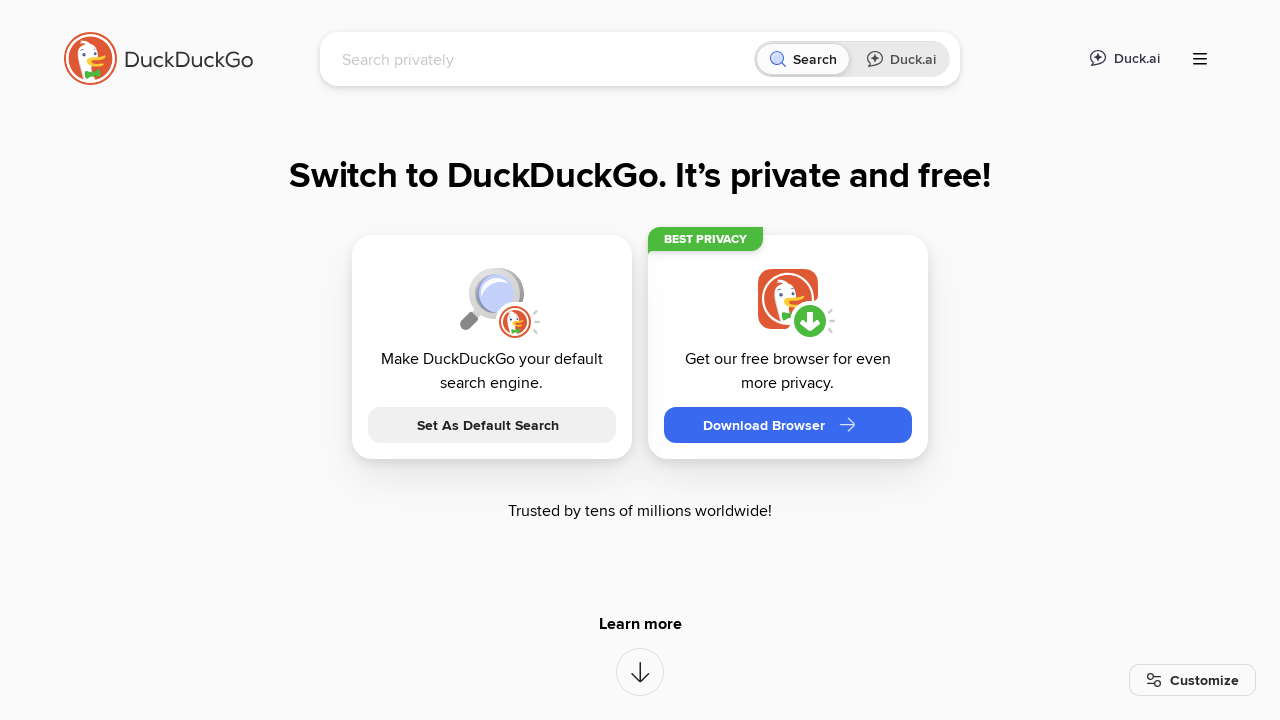

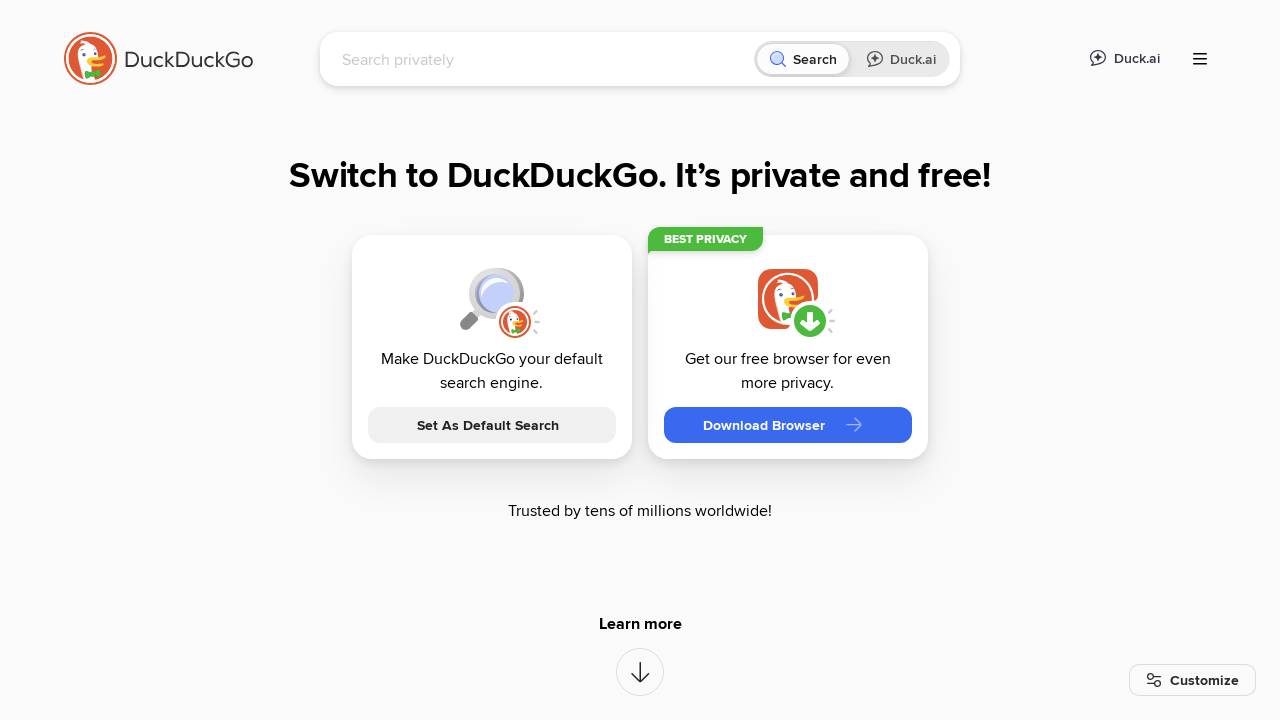